Tests right-click context menu functionality by performing a context click on a designated area, verifying the alert message, accepting the alert, then clicking a link to open a new tab and verifying the heading on the new page.

Starting URL: https://the-internet.herokuapp.com/context_menu

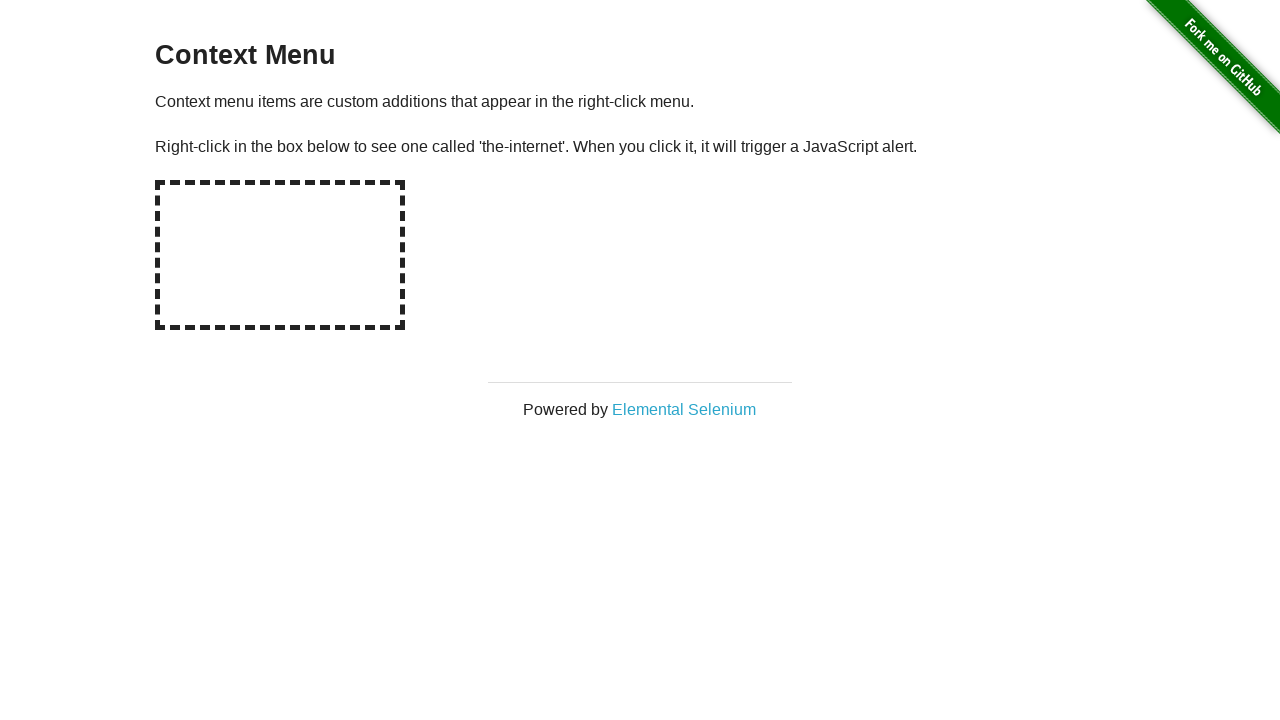

Waited for context menu hot-spot area to load
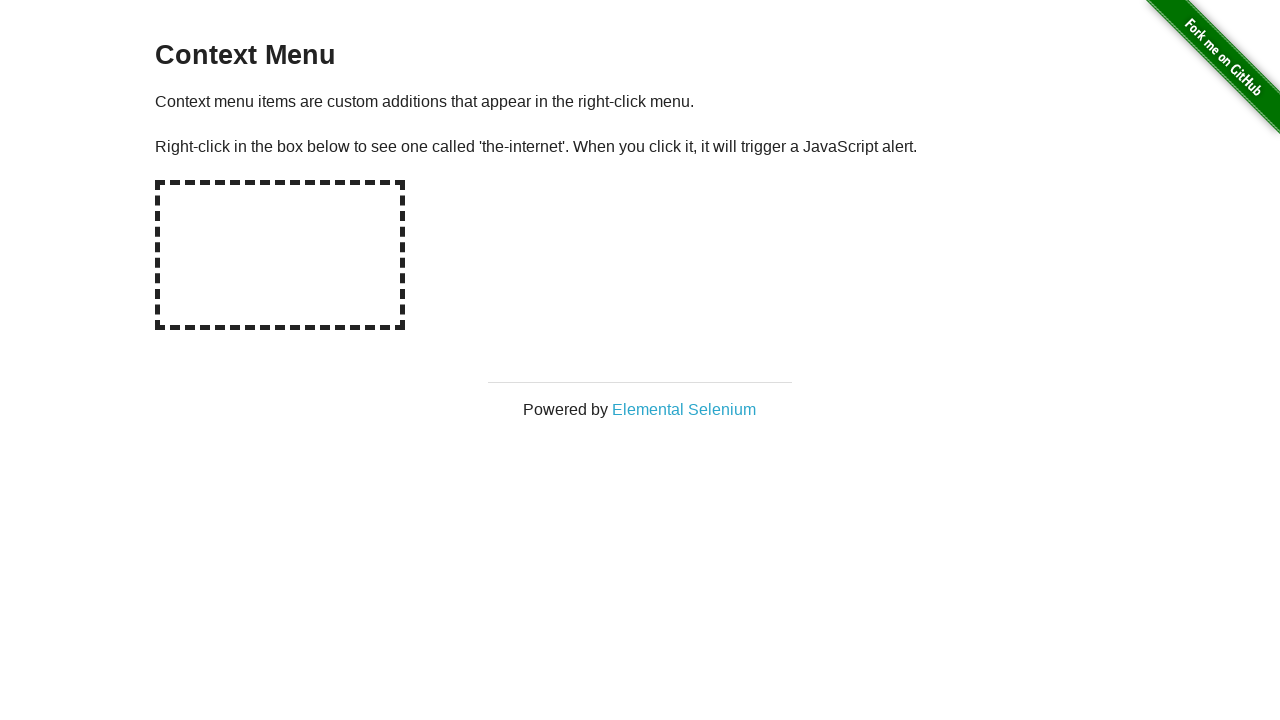

Right-clicked on the hot-spot area at (280, 255) on #hot-spot
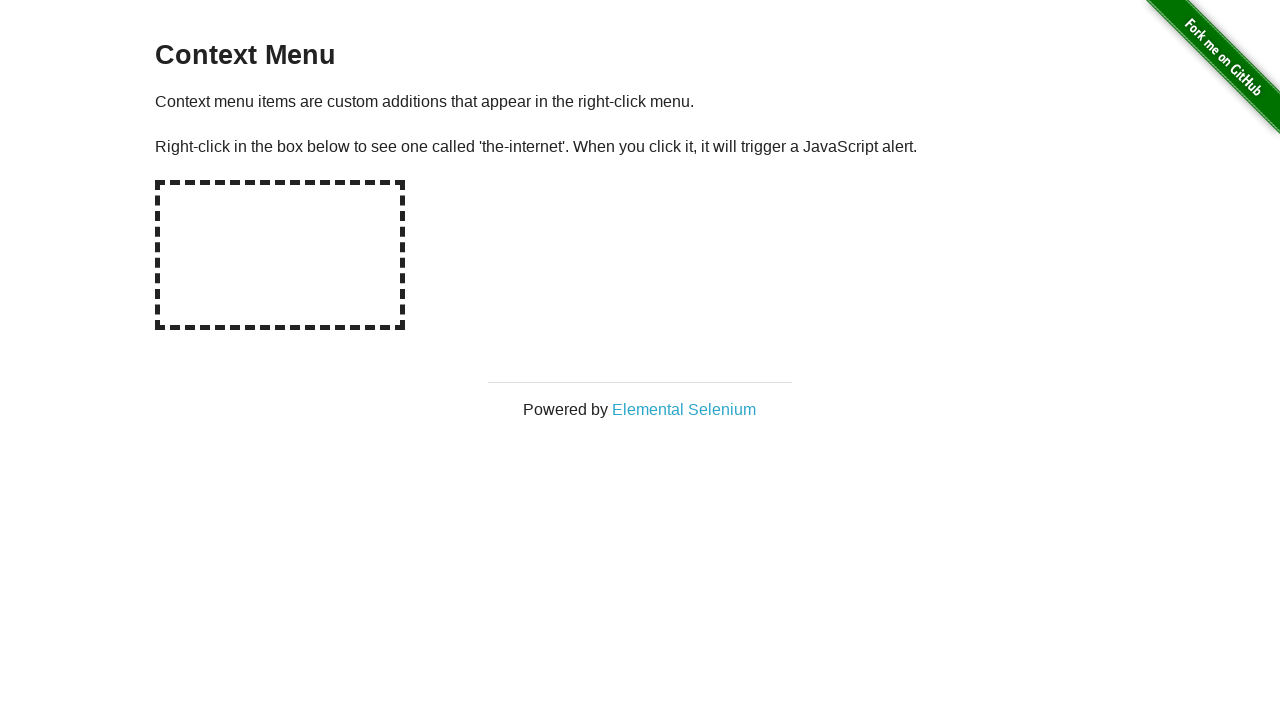

Right-clicked again to trigger context menu alert at (280, 255) on #hot-spot
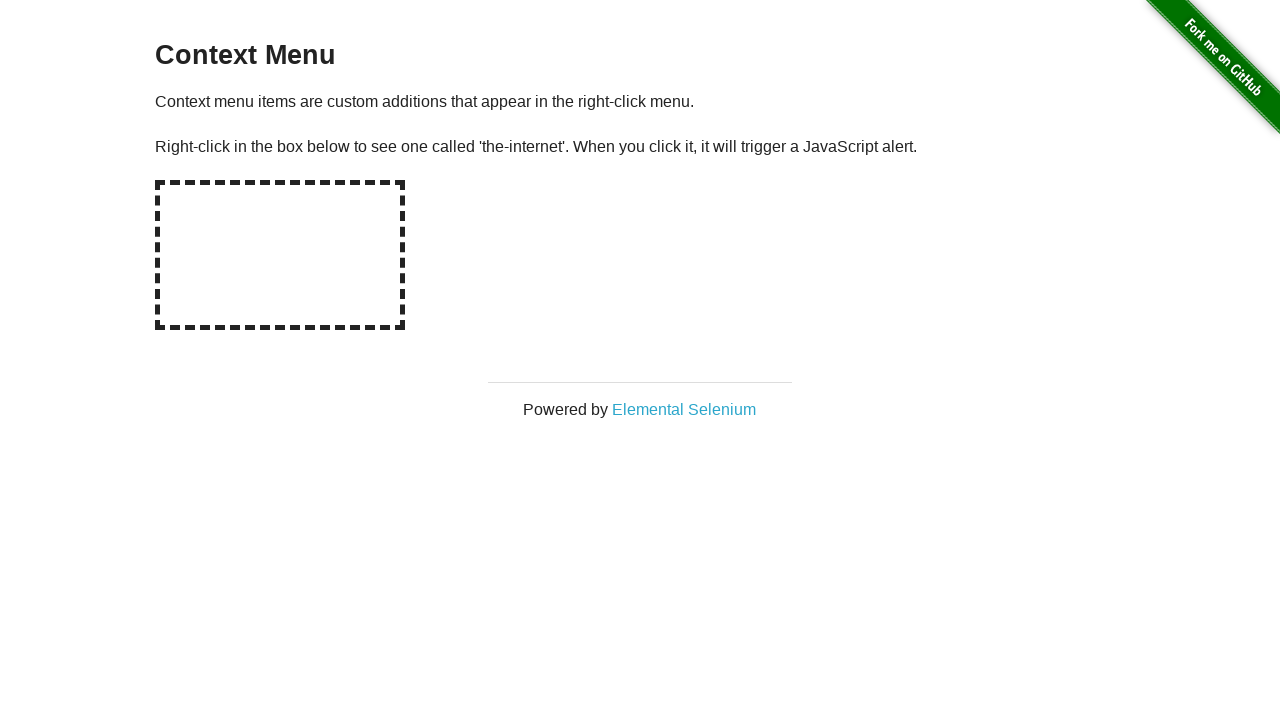

Waited for alert dialog to be processed
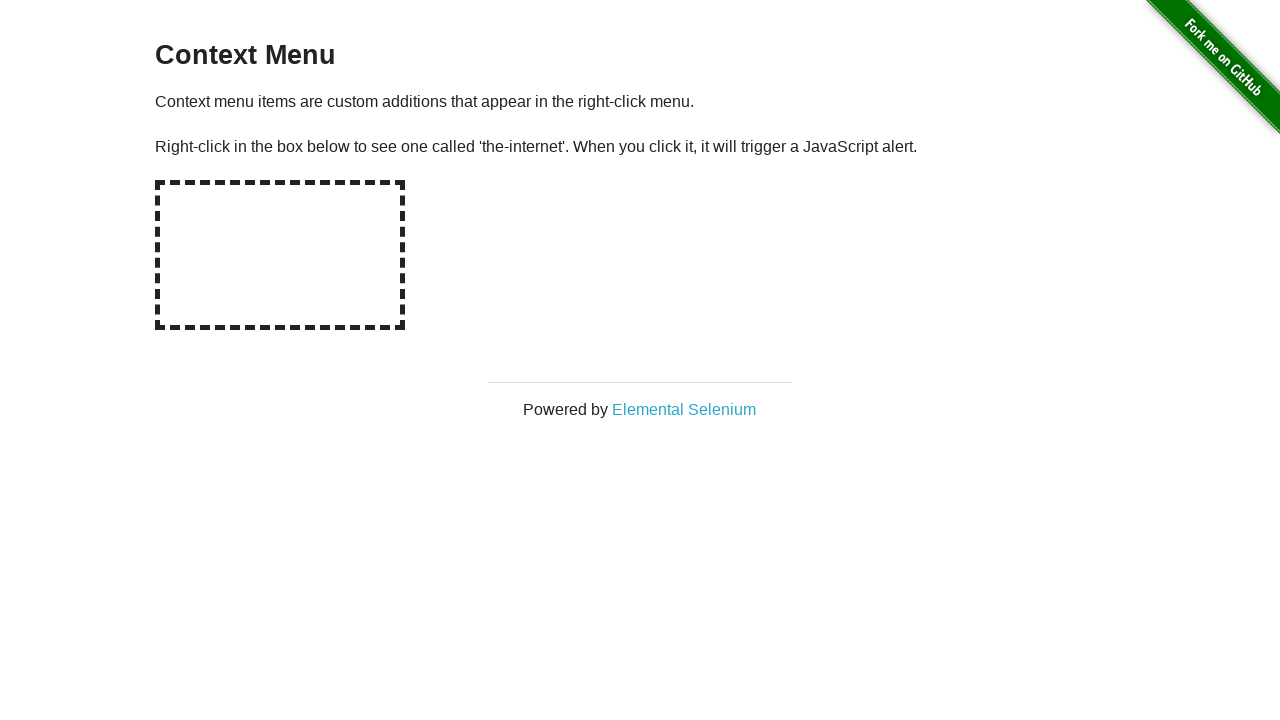

Clicked on Elemental Selenium link to open new tab at (684, 409) on xpath=//a[text()='Elemental Selenium']
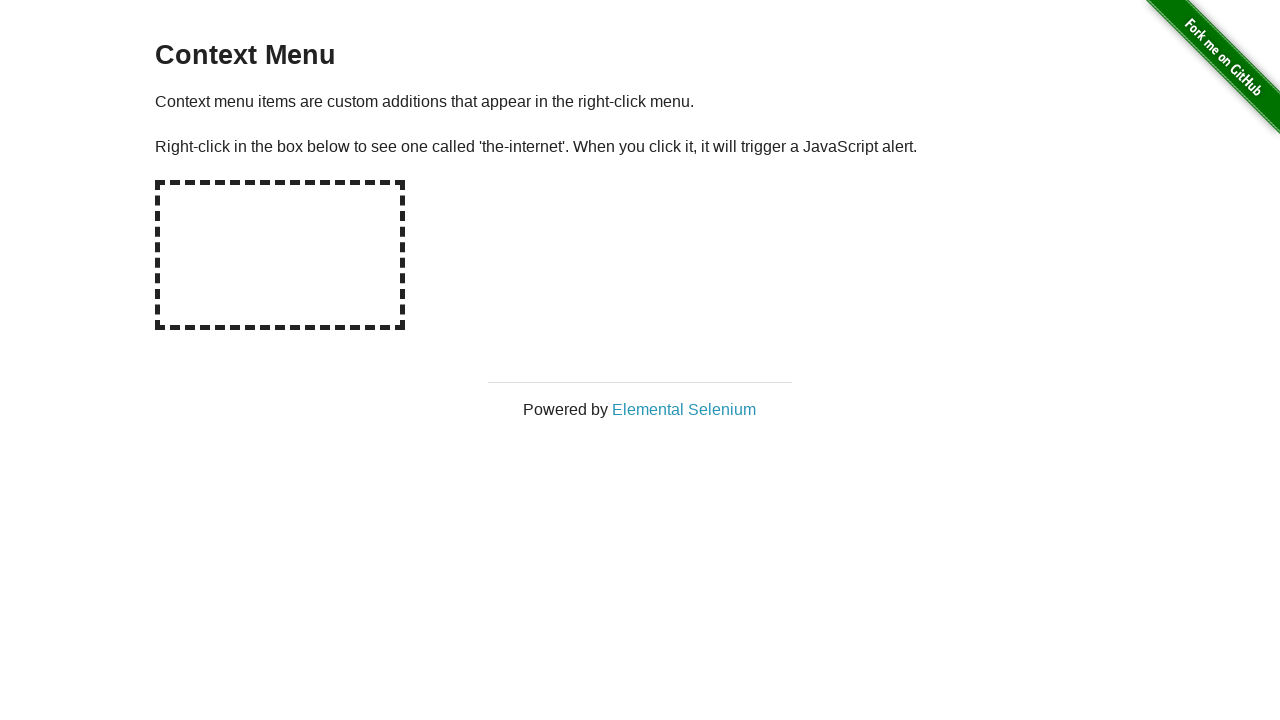

Switched to new page/tab
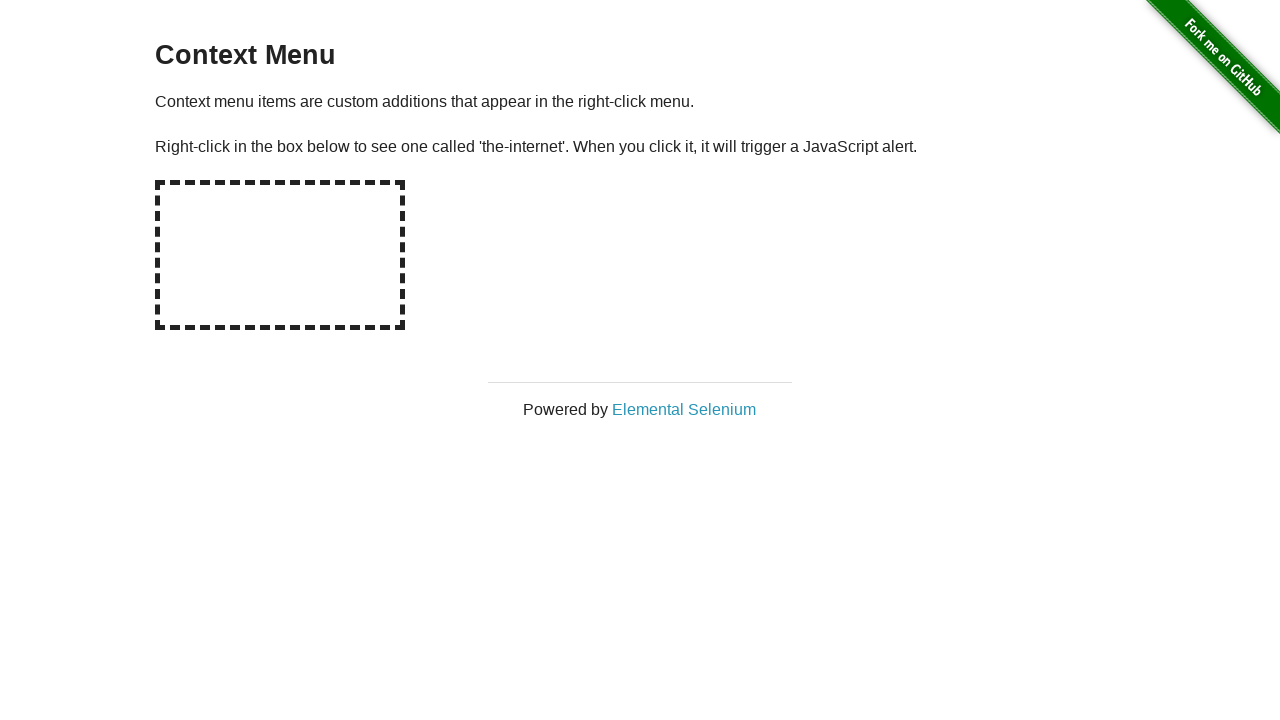

Waited for new page to fully load
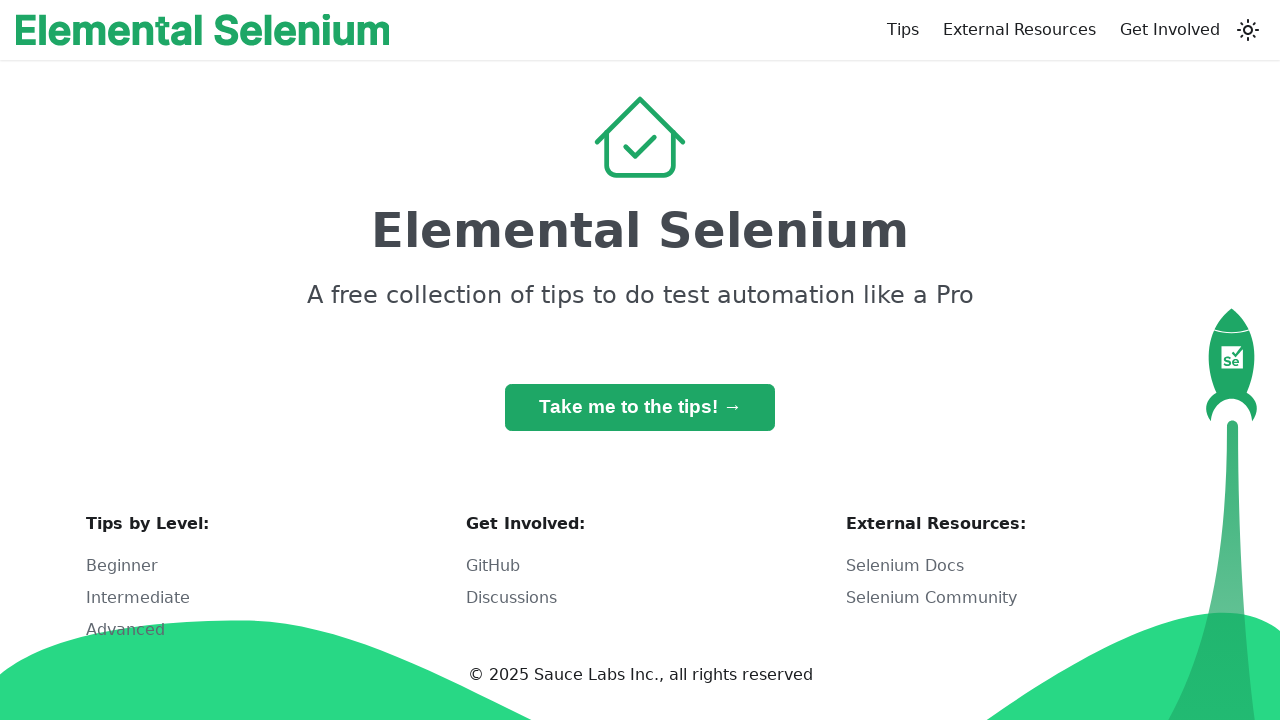

Retrieved h1 heading text from new page
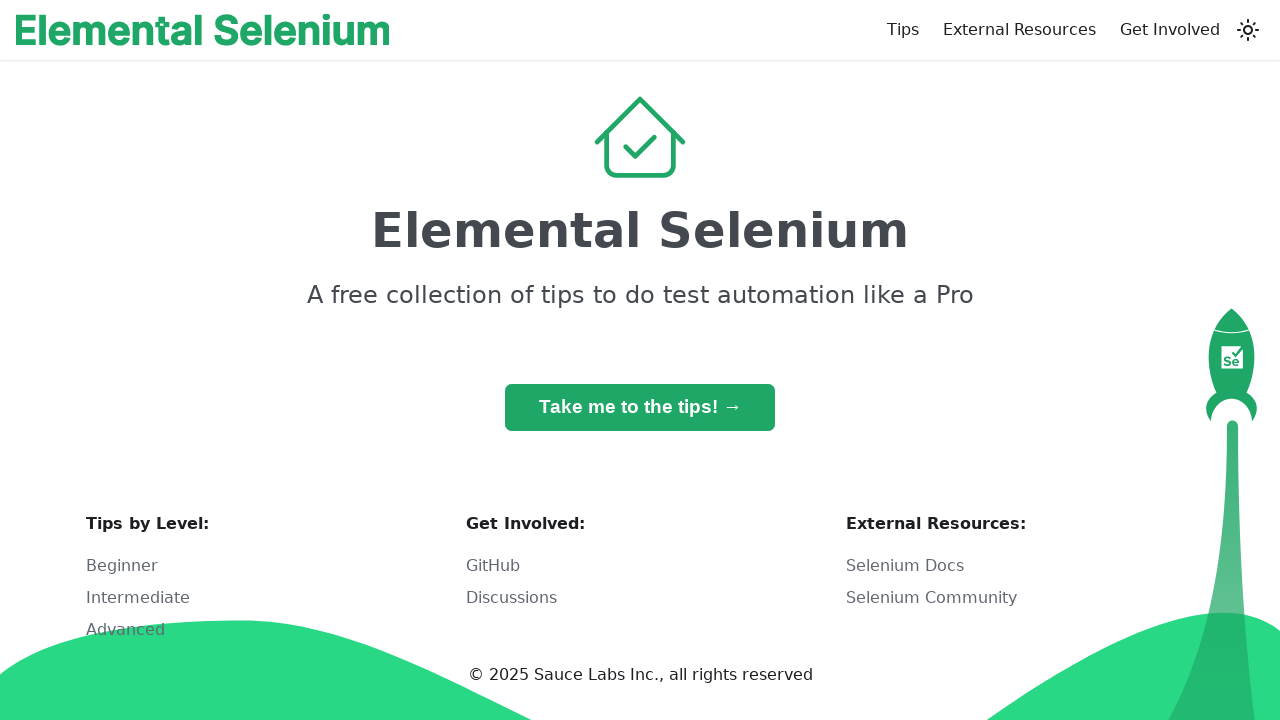

Verified h1 heading contains expected text or is visible
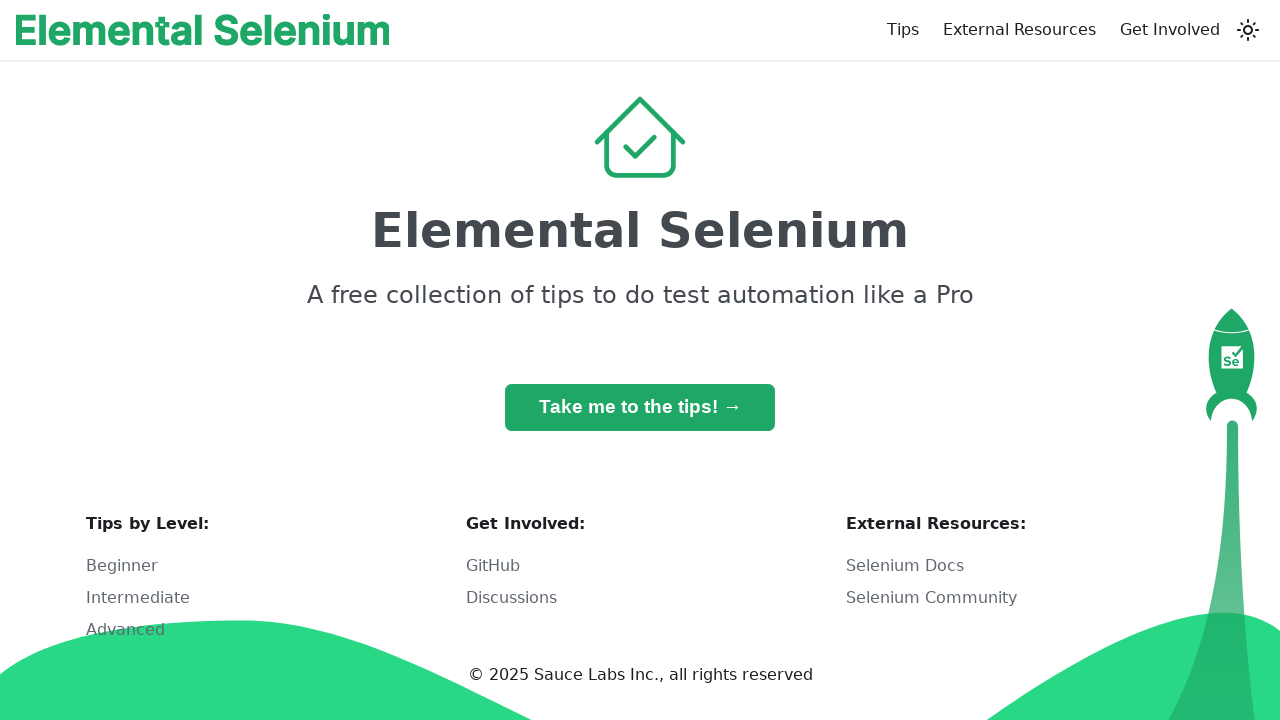

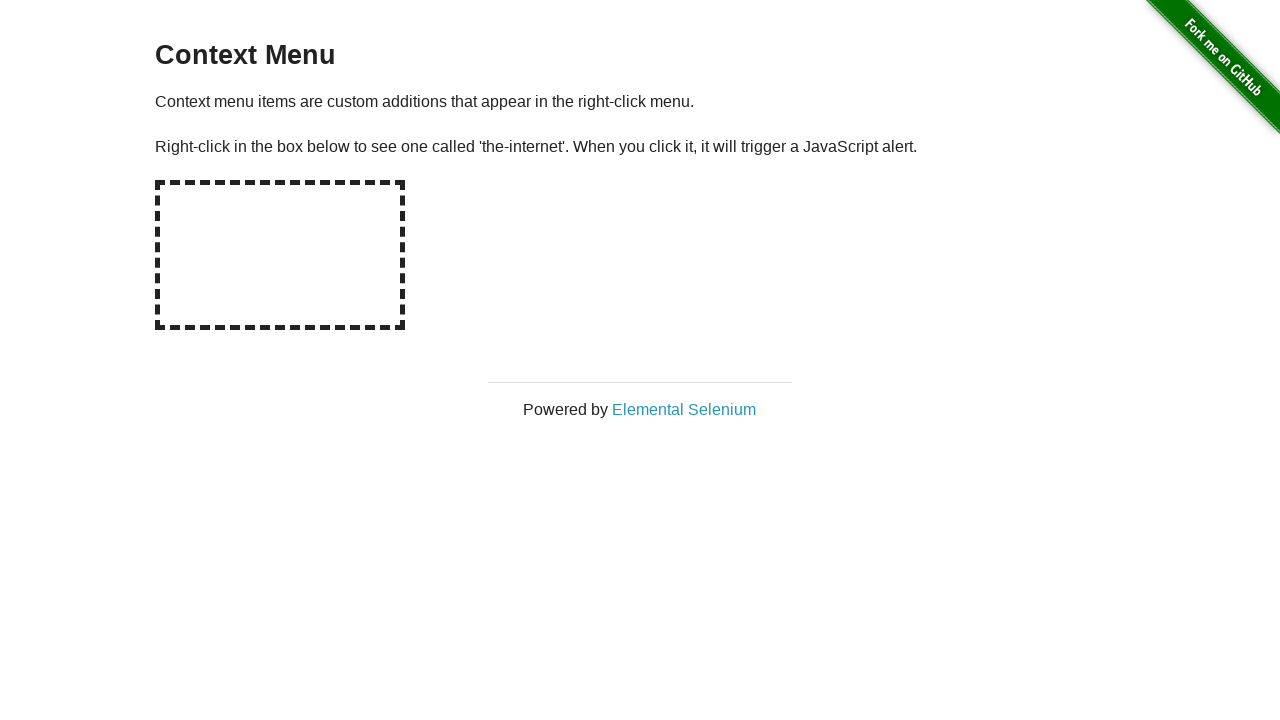